Fills out and submits a form with first name, last name, and email fields

Starting URL: https://secure-retreat-92358.herokuapp.com

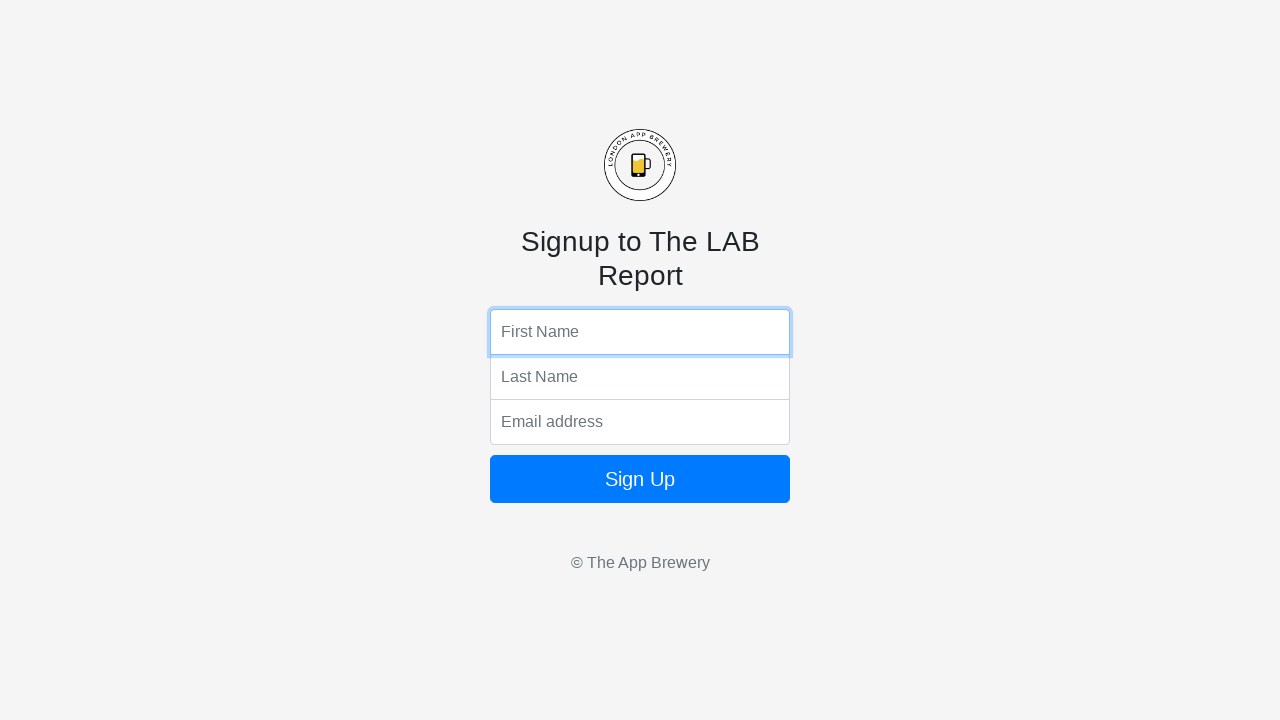

Filled first name field with 'Rajpal' on input[name='fName']
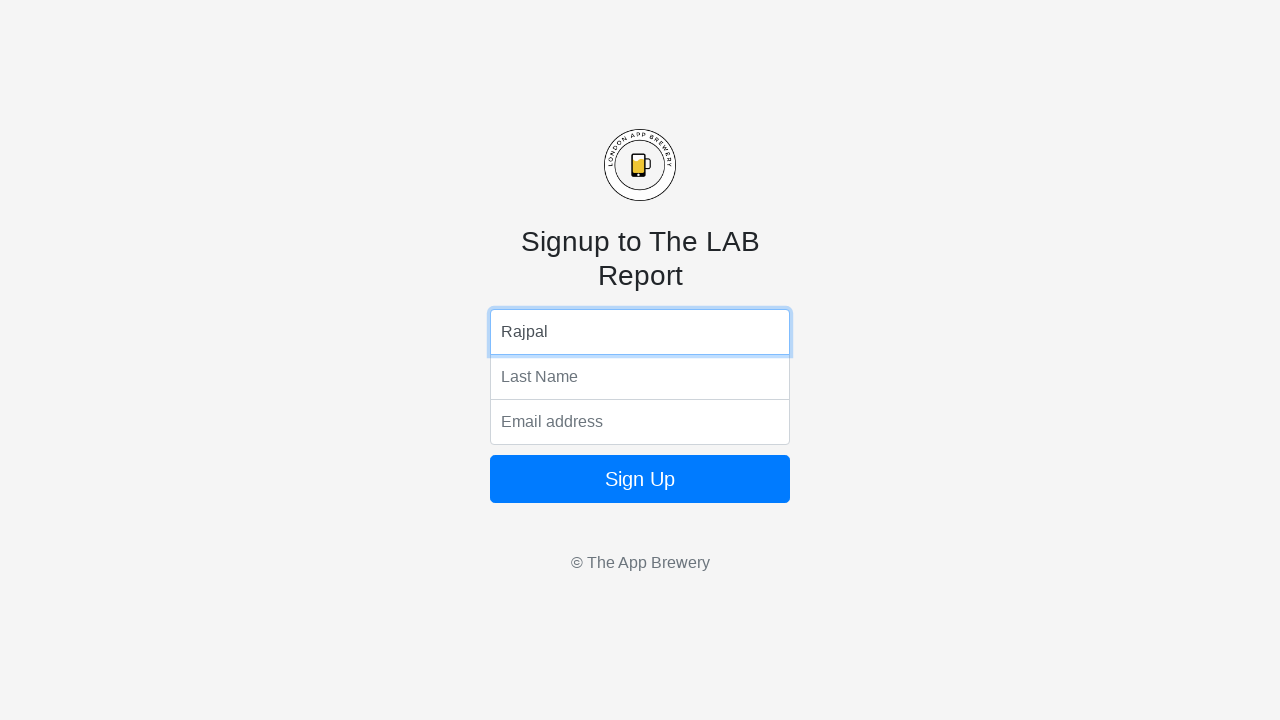

Filled last name field with 'Nishad' on input[name='lName']
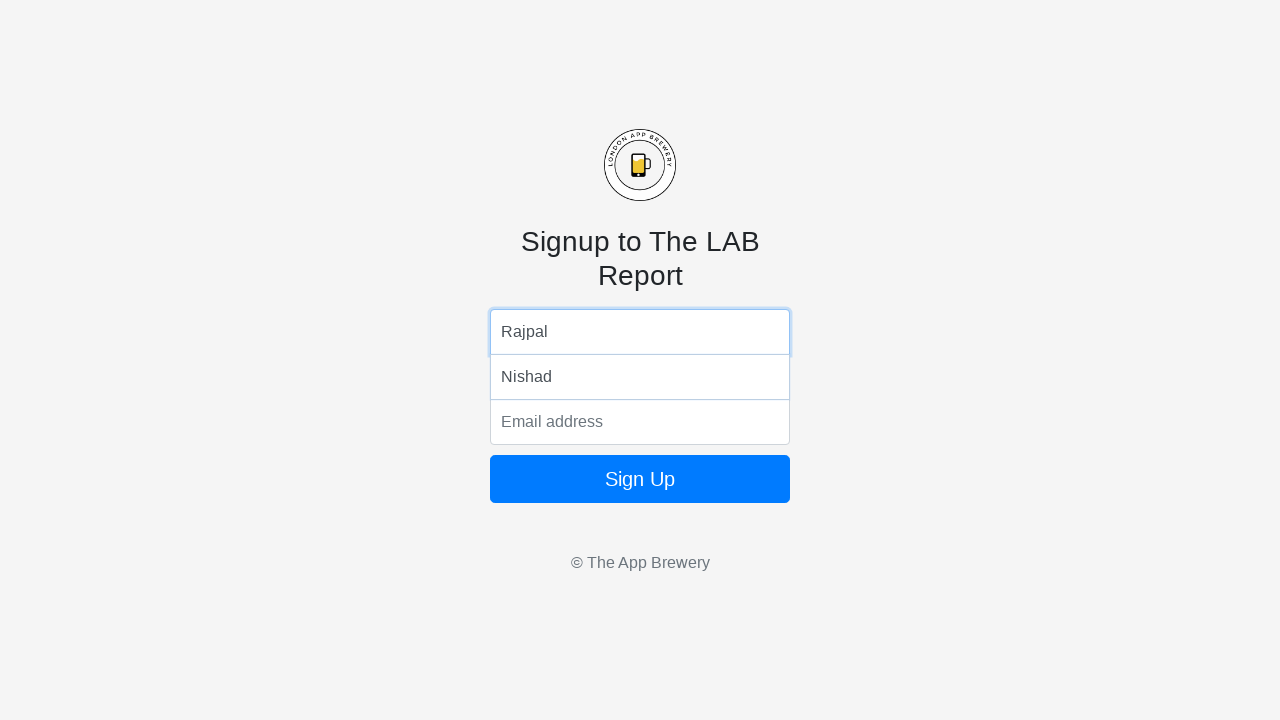

Filled email field with 'rajpal010304@gmail.com' on input[name='email']
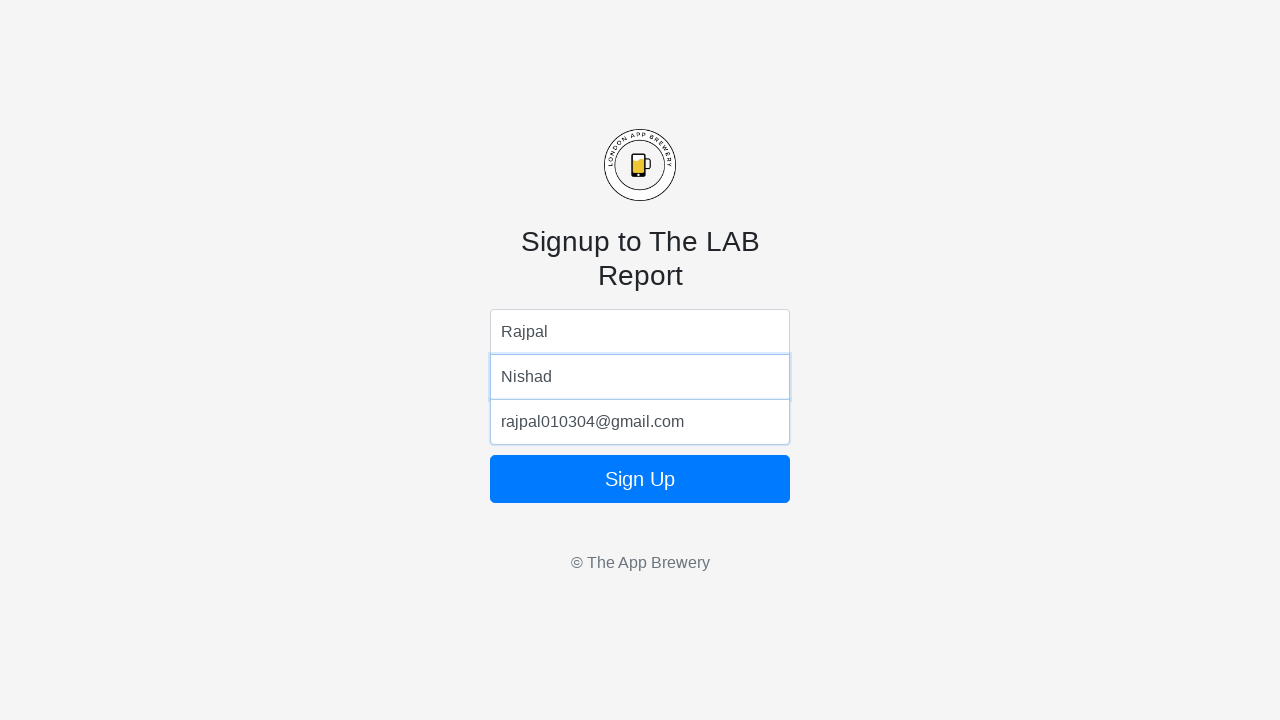

Clicked submit button to submit the form at (640, 479) on .btn
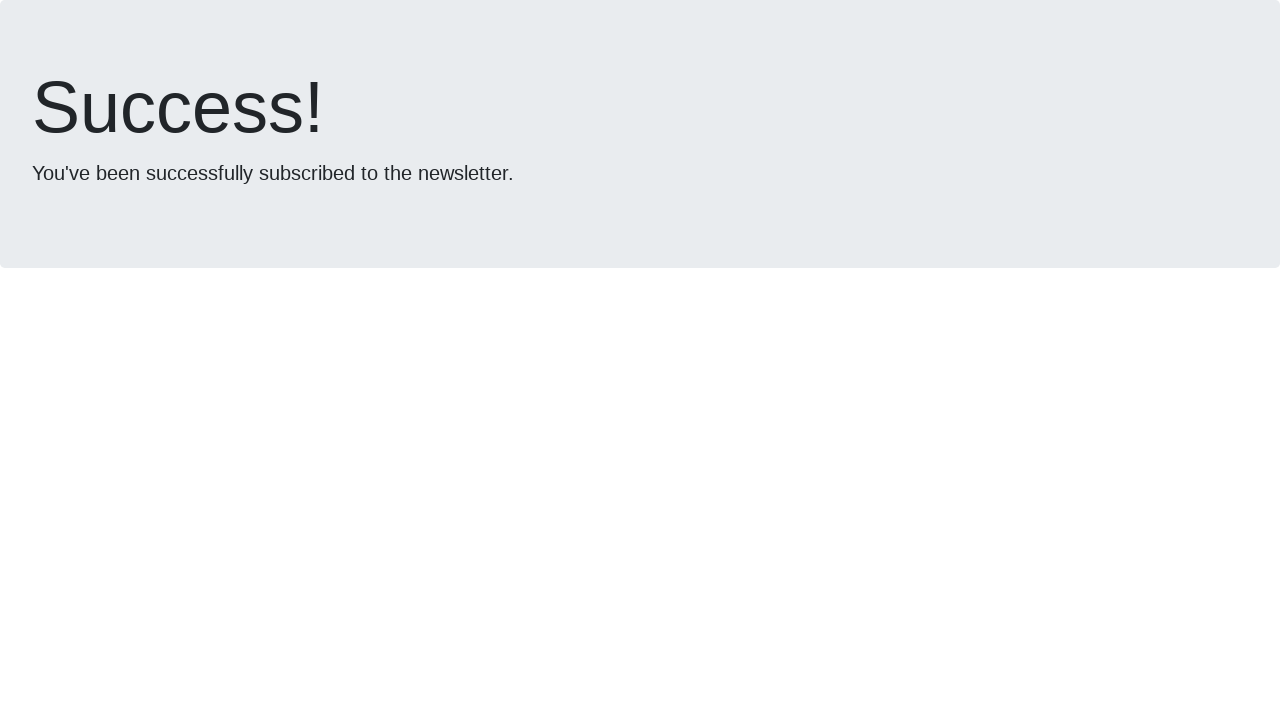

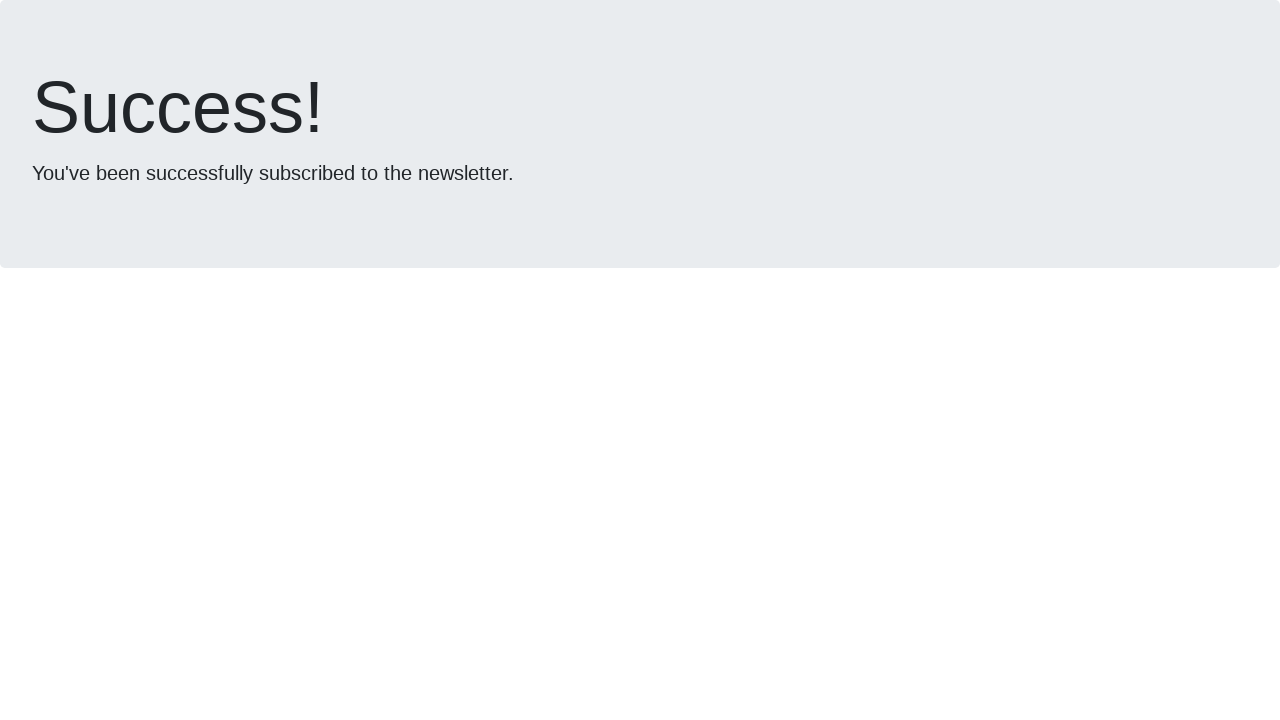